Tests dropdown functionality on a practice website by selecting options from a static dropdown using different methods (index, visible text, value) and interacting with a custom passenger count dropdown by clicking increment buttons.

Starting URL: https://rahulshettyacademy.com/dropdownsPractise/

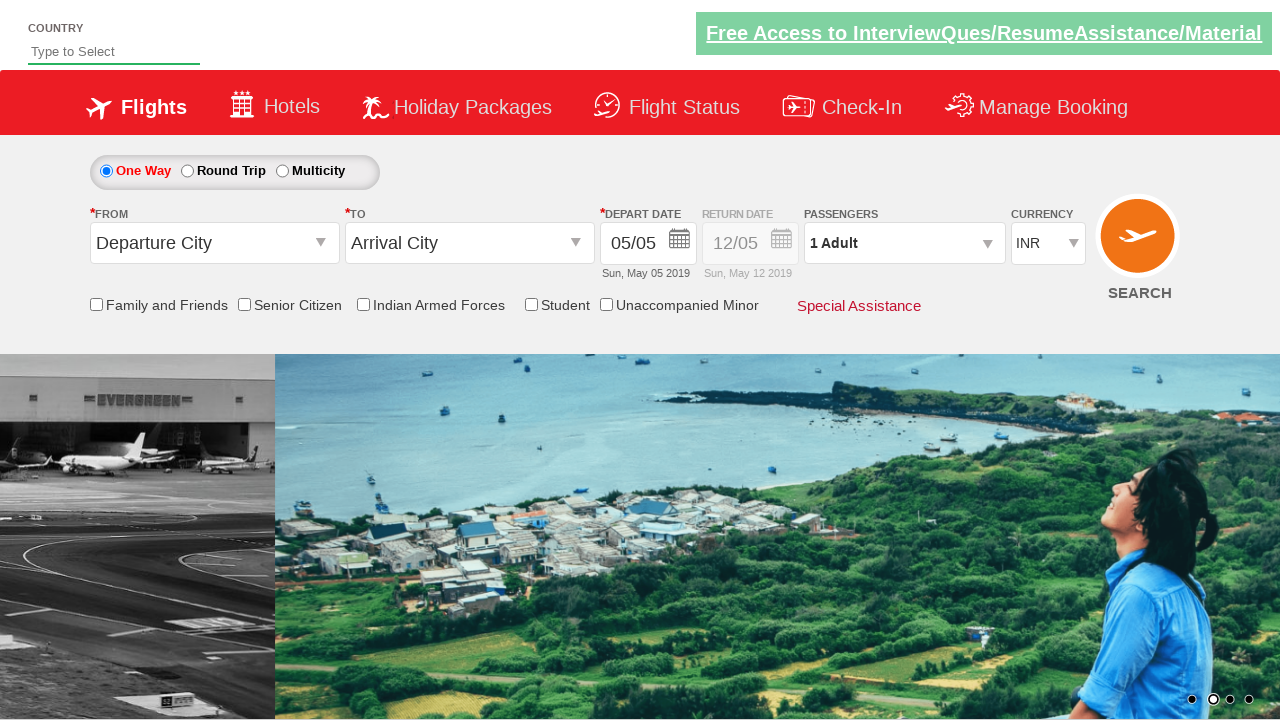

Selected currency dropdown option at index 3 on #ctl00_mainContent_DropDownListCurrency
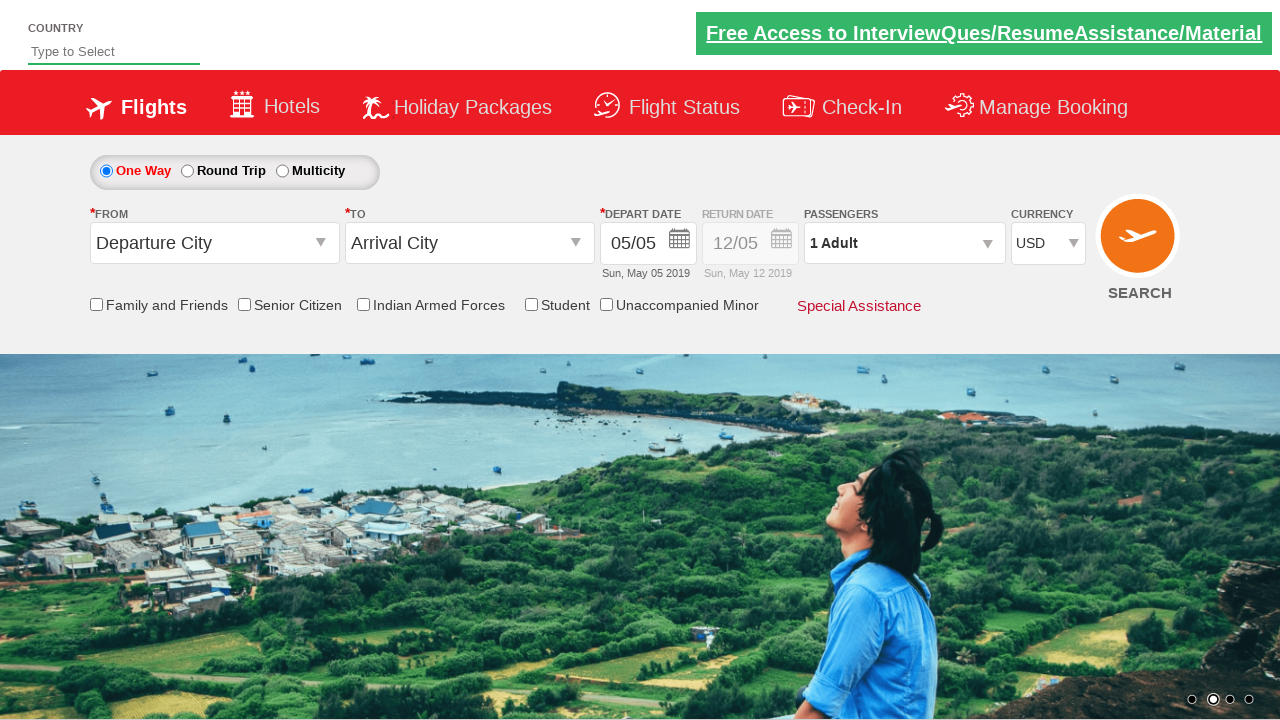

Selected 'AED' from currency dropdown by visible text on #ctl00_mainContent_DropDownListCurrency
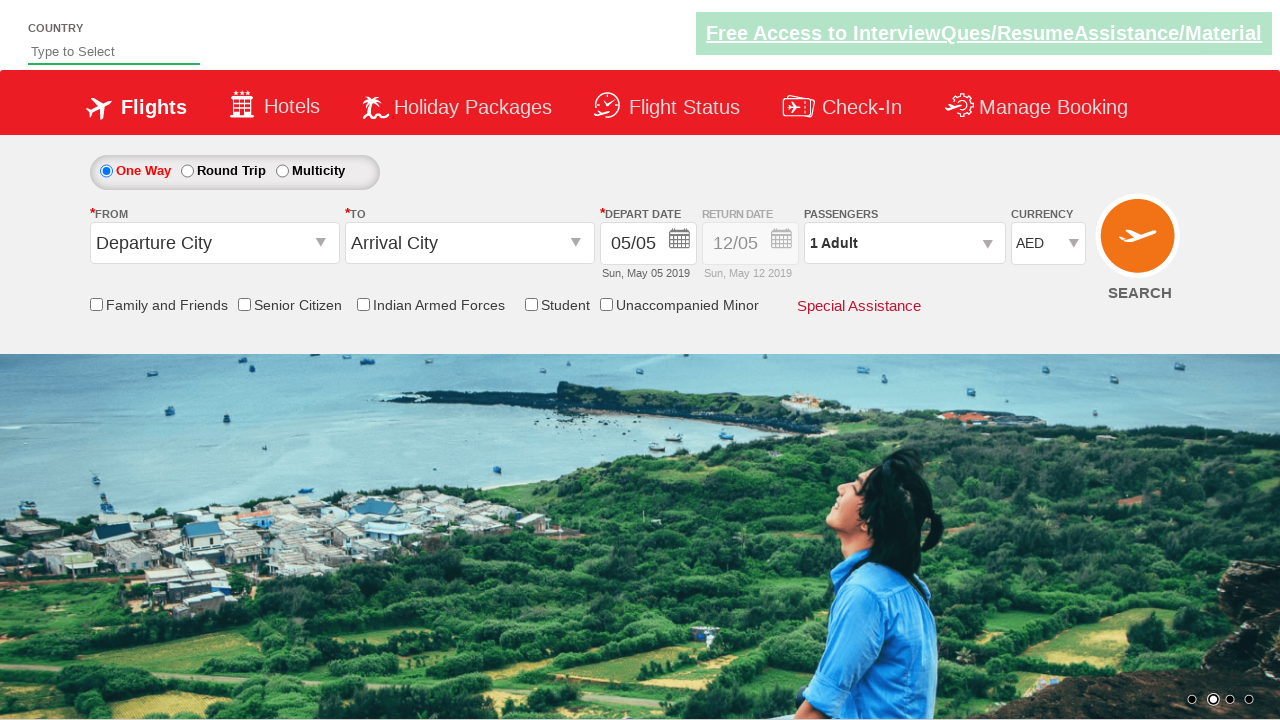

Selected 'INR' from currency dropdown by value on #ctl00_mainContent_DropDownListCurrency
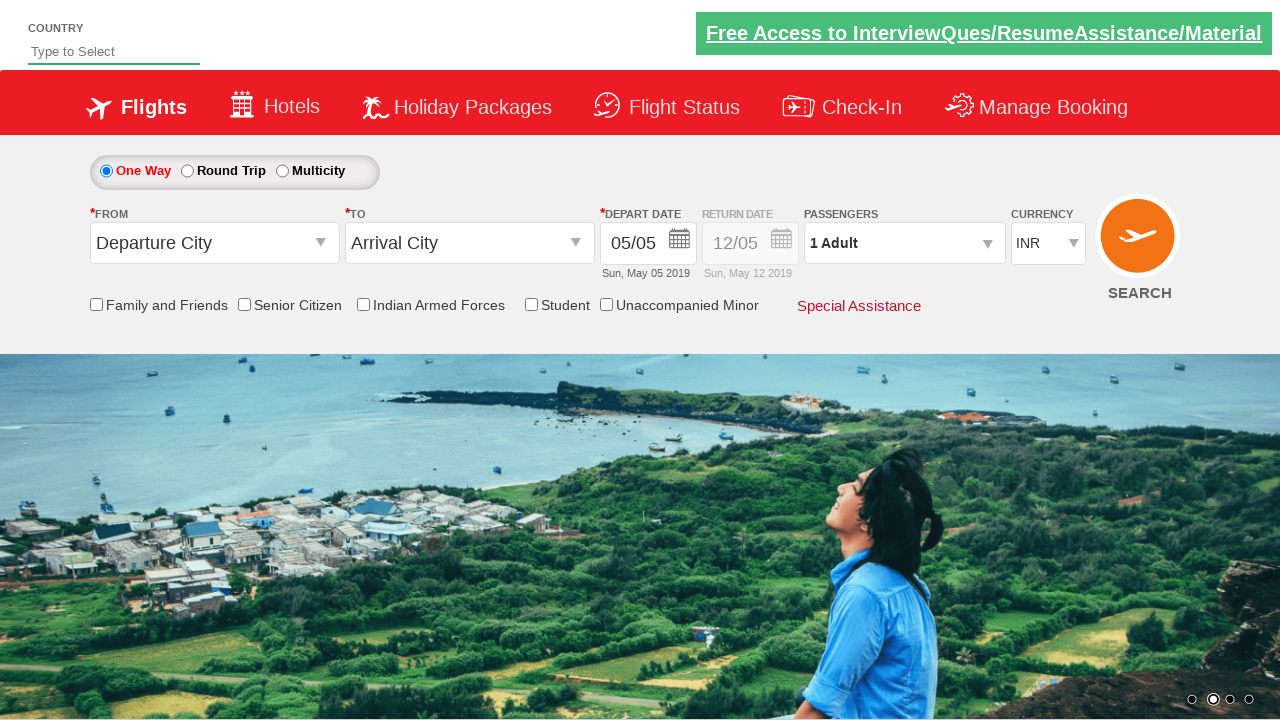

Clicked on passenger info dropdown to open it at (904, 243) on #divpaxinfo
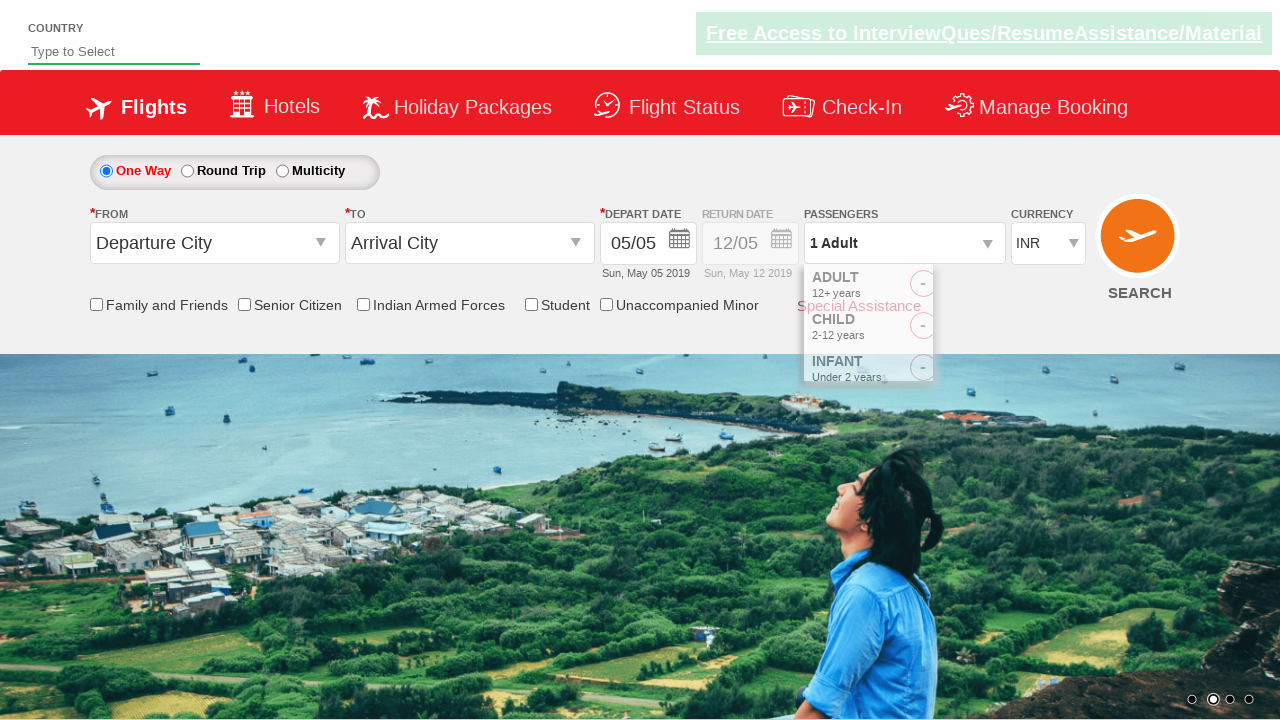

Waited 2 seconds for dropdown to be visible
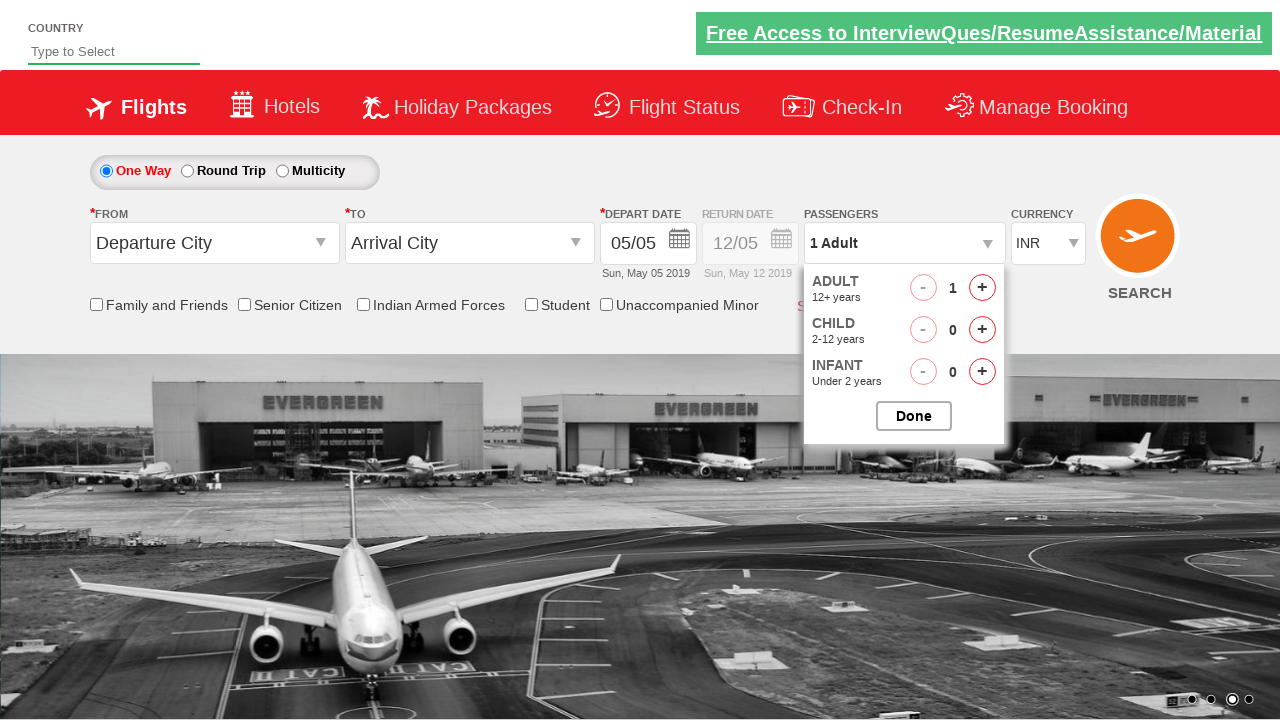

Clicked increment adult button (click 1 of 4) at (982, 288) on #hrefIncAdt
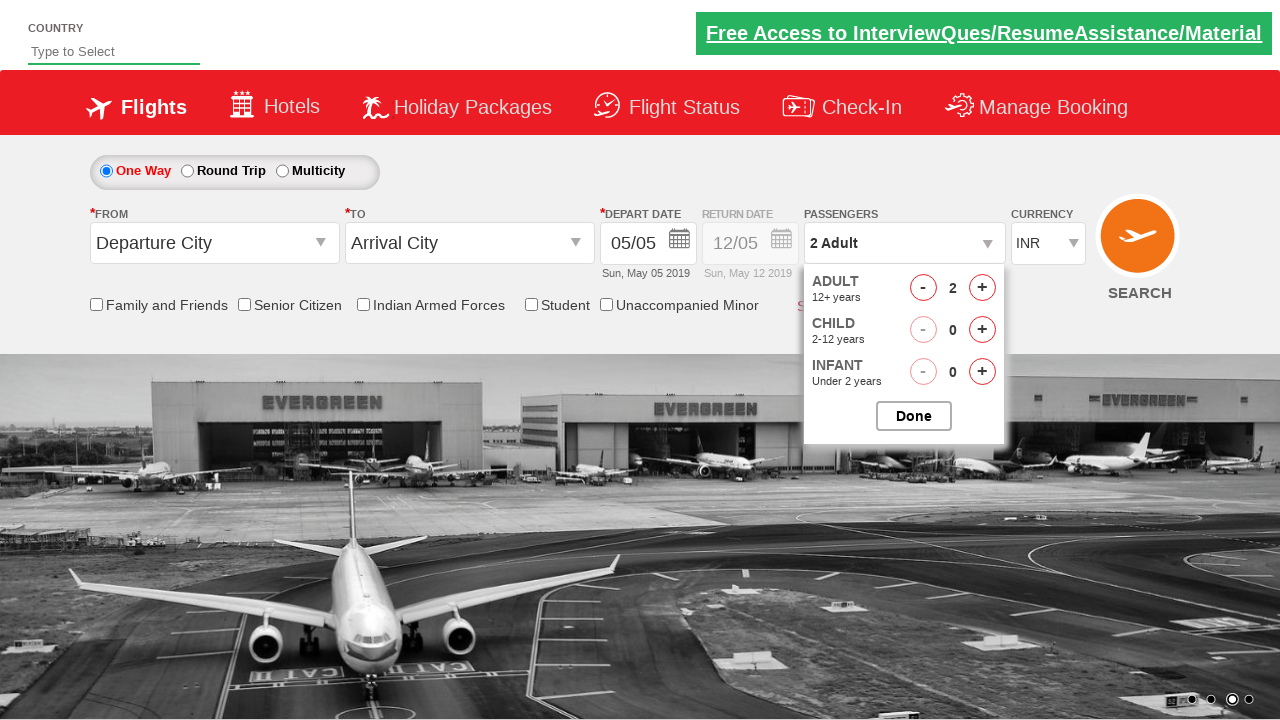

Clicked increment adult button (click 2 of 4) at (982, 288) on #hrefIncAdt
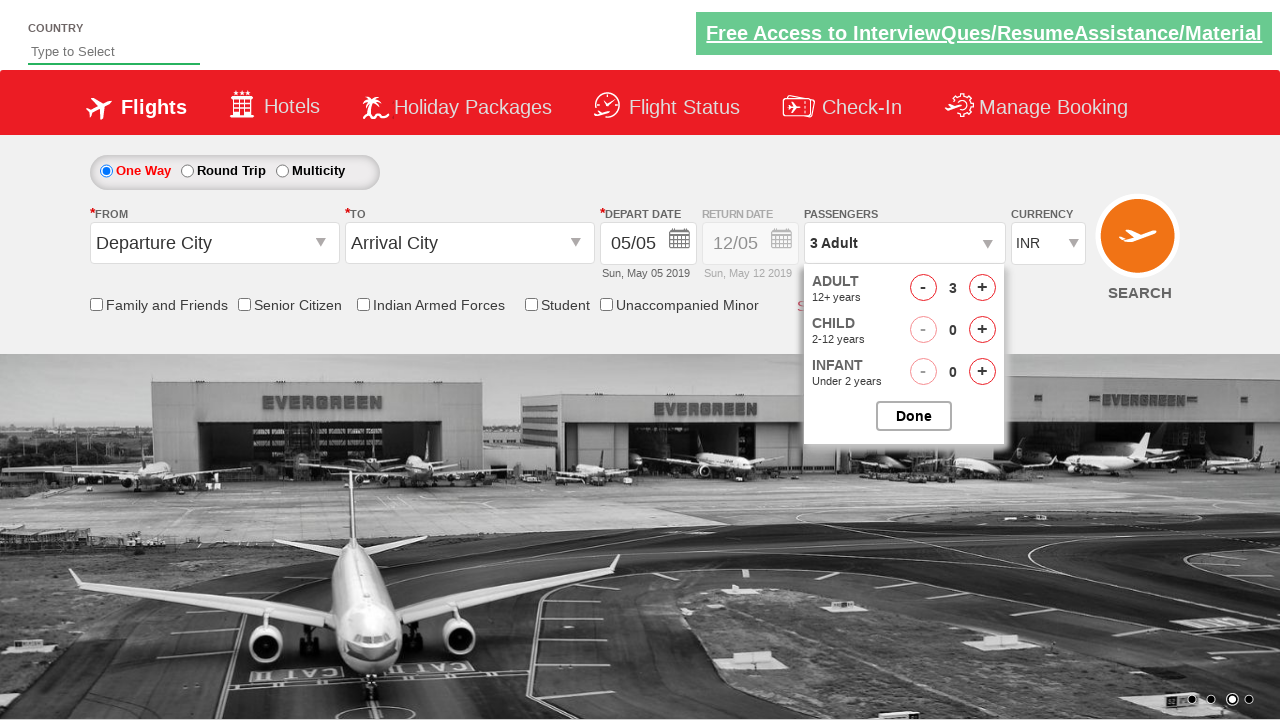

Clicked increment adult button (click 3 of 4) at (982, 288) on #hrefIncAdt
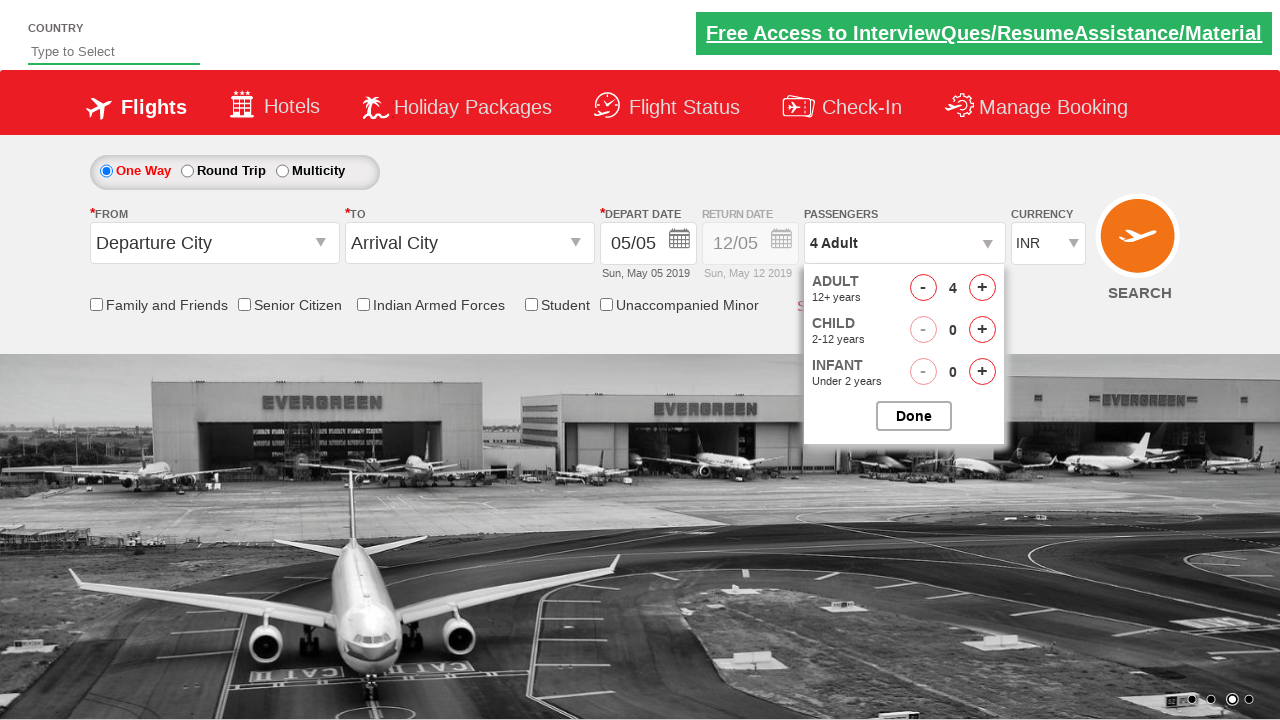

Clicked increment adult button (click 4 of 4) at (982, 288) on #hrefIncAdt
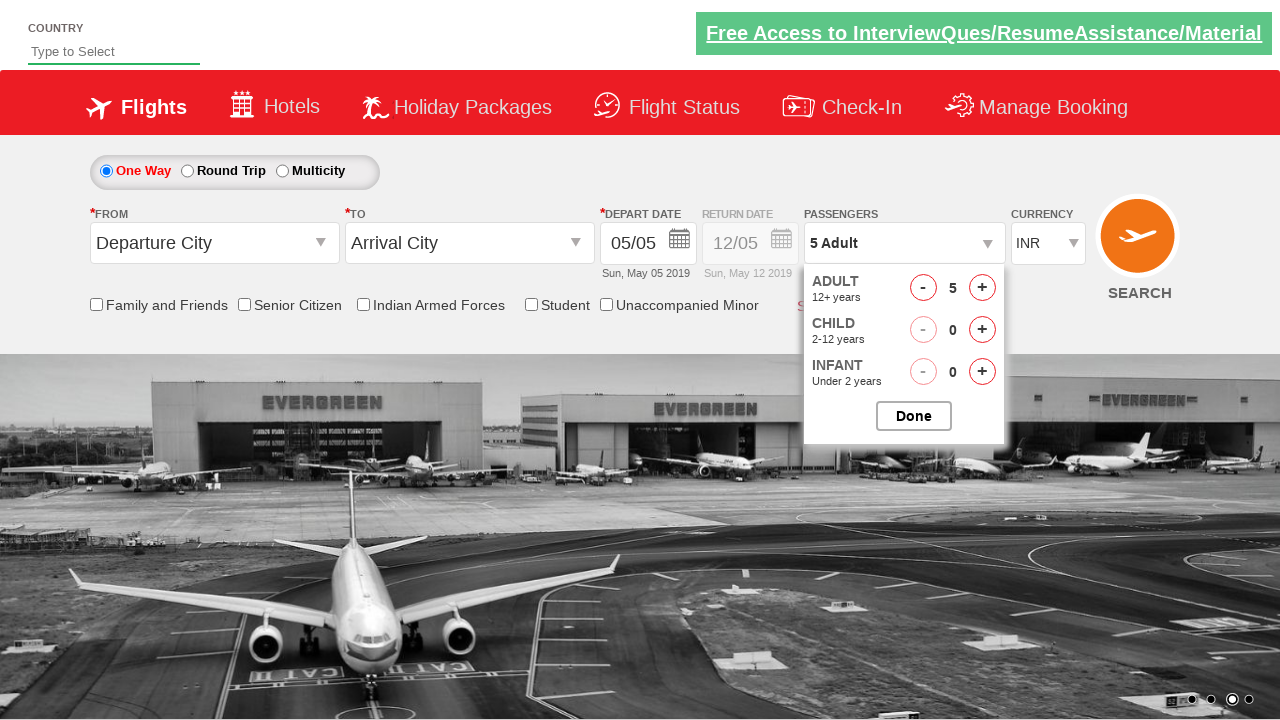

Closed the passenger dropdown at (914, 416) on #btnclosepaxoption
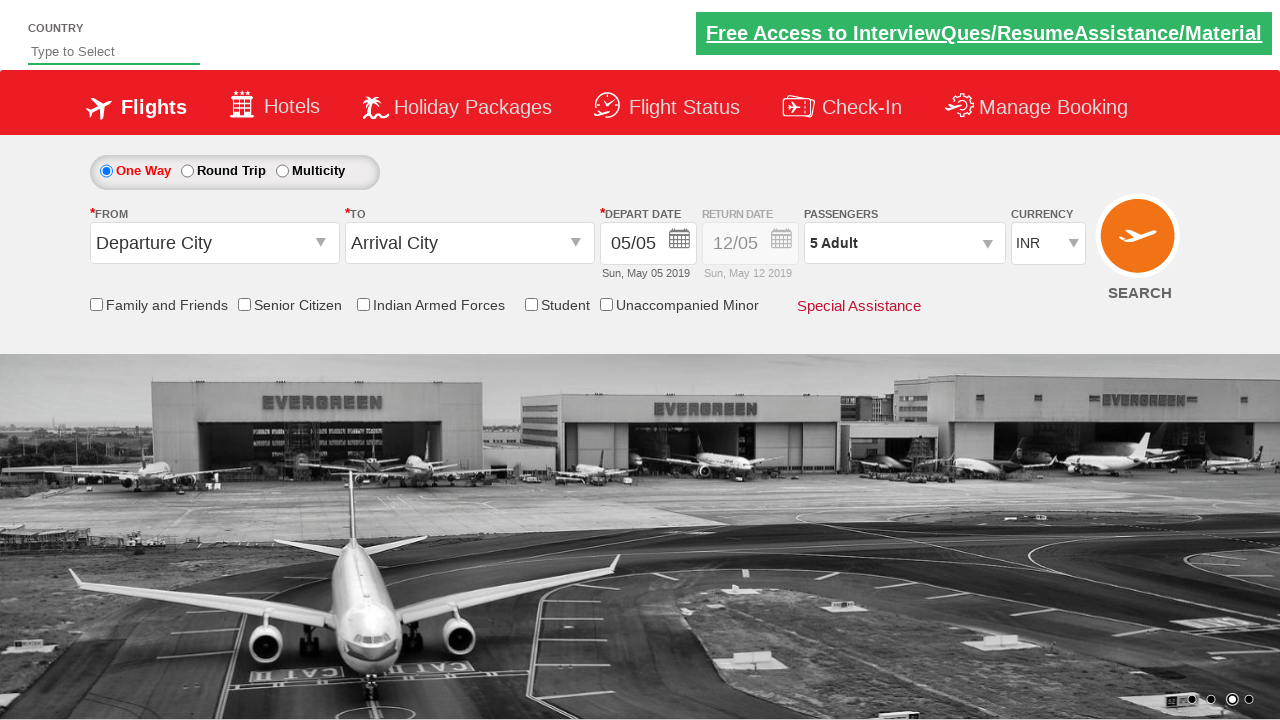

Waited for passenger info element to be visible
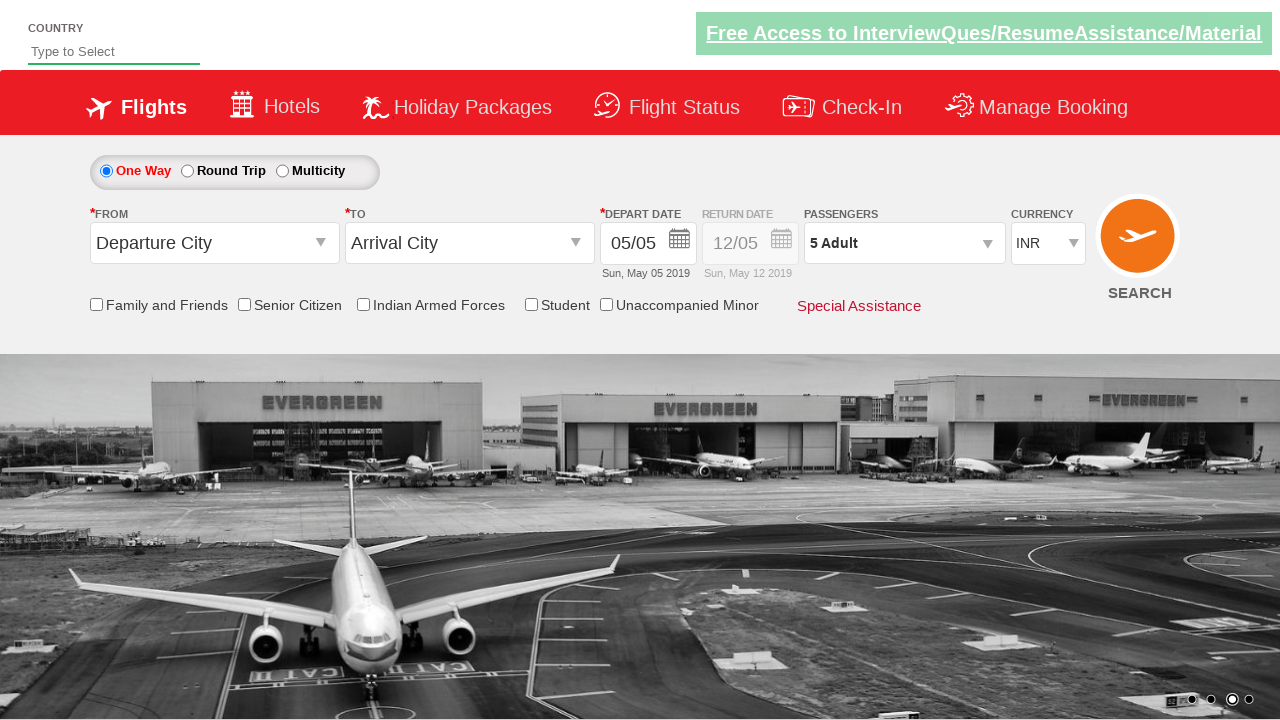

Verified passenger count displays '5 Adult'
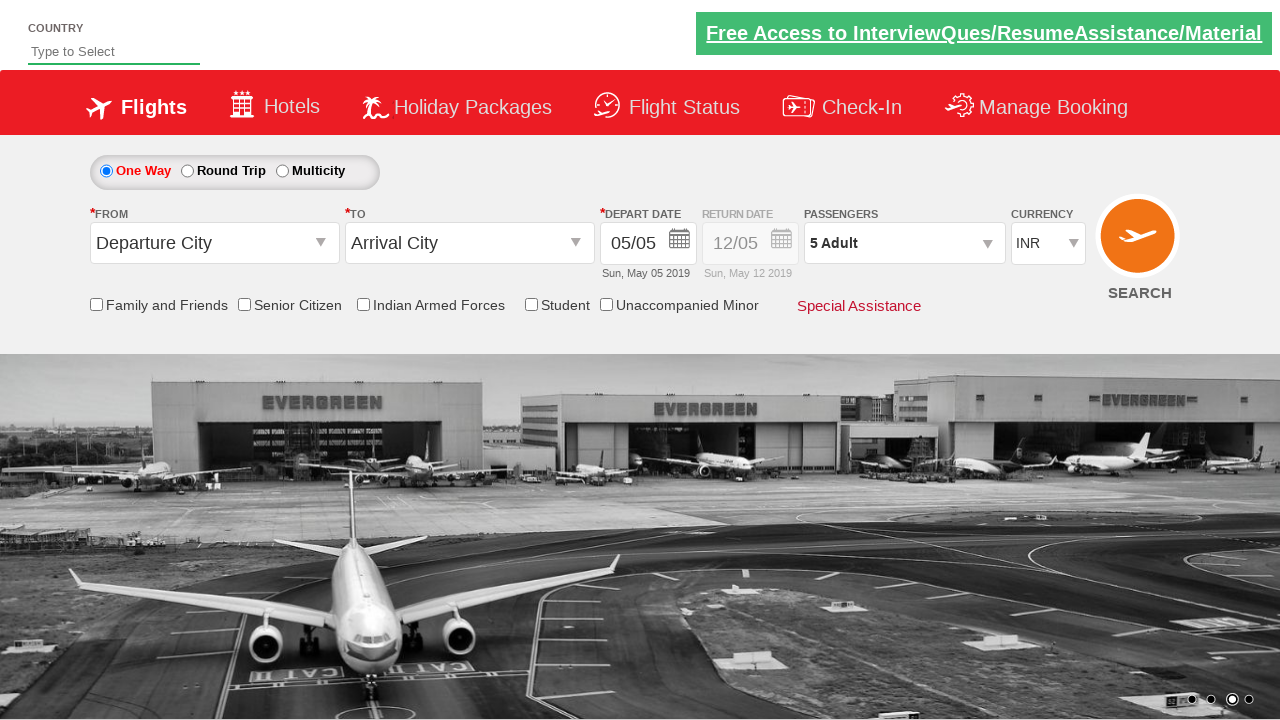

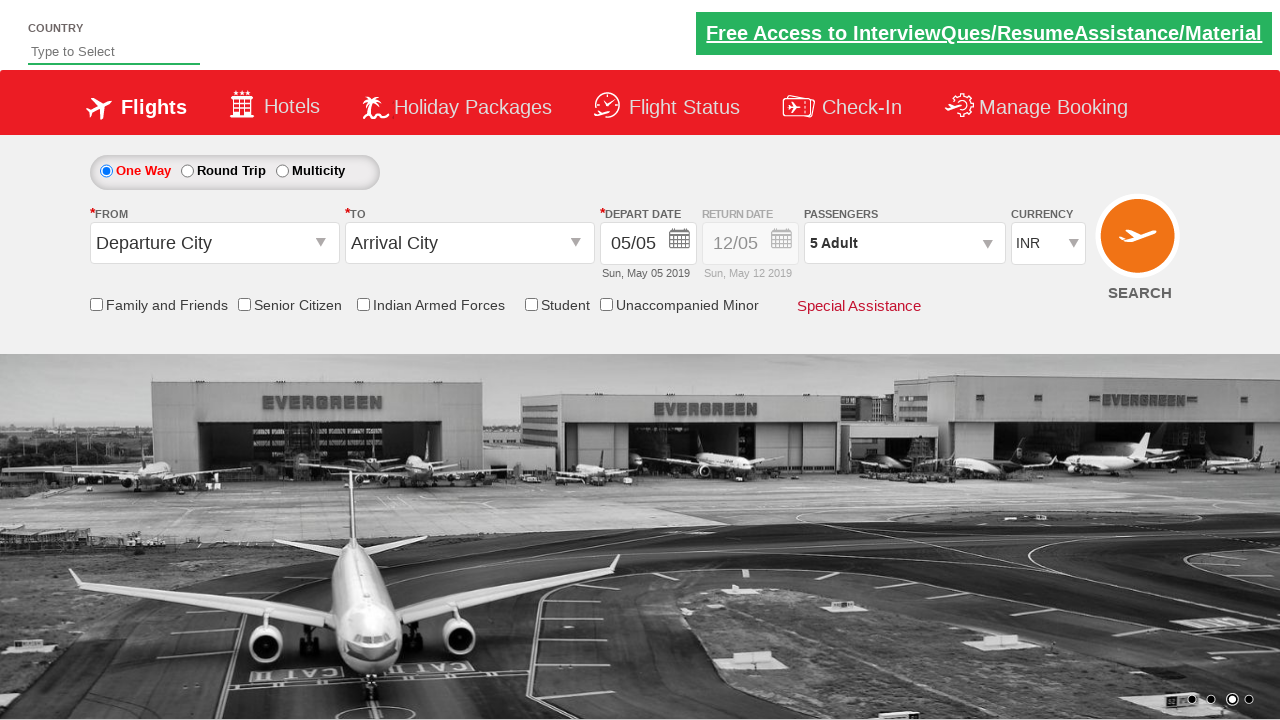